Tests auto-dismissal of alerts by clicking the Show button to trigger an alert on the leafground alert testing page

Starting URL: https://www.leafground.com/alert.xhtml

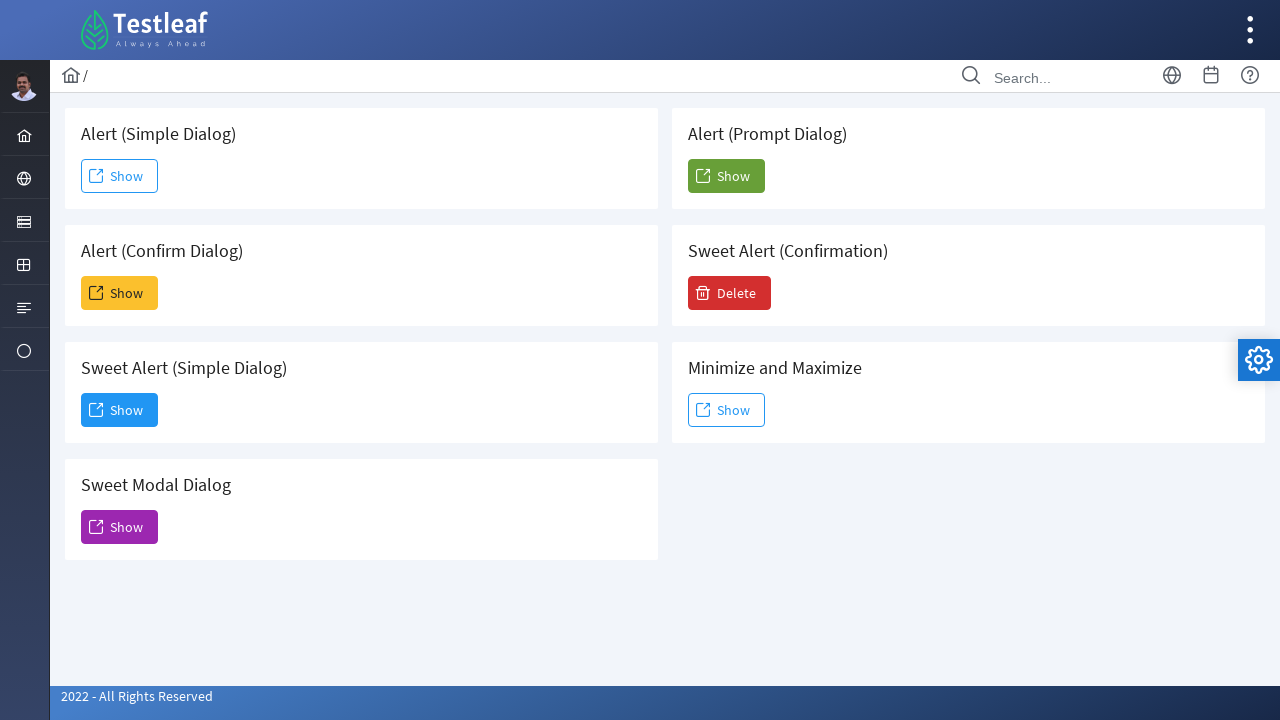

Clicked the second 'Show' button to trigger the alert at (120, 293) on xpath=//span[text()='Show'] >> nth=1
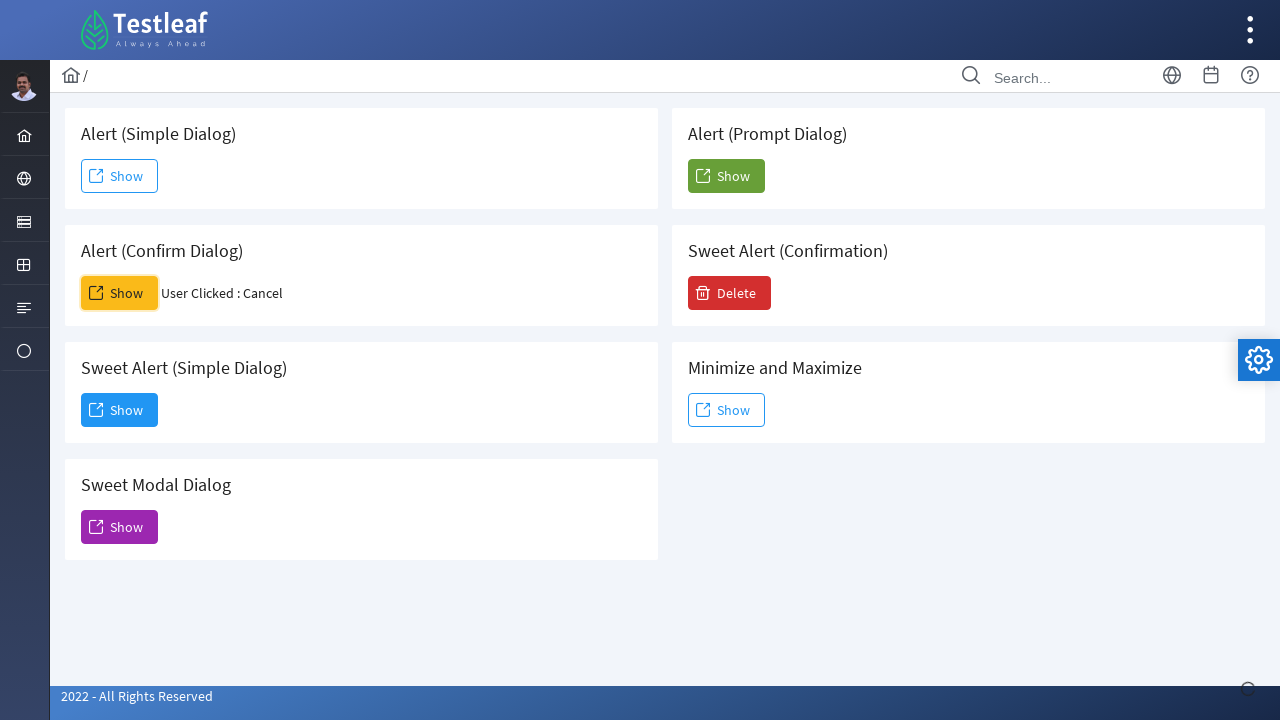

Waited 3 seconds for page to process and alert to auto-dismiss
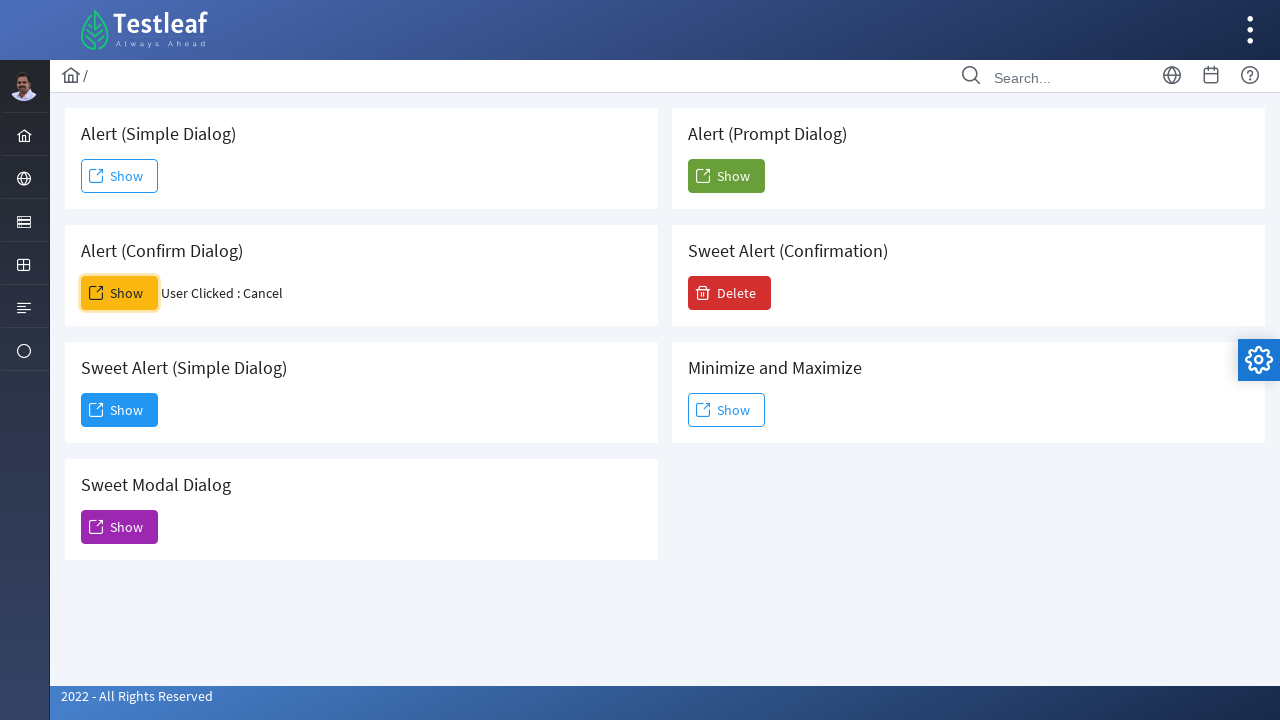

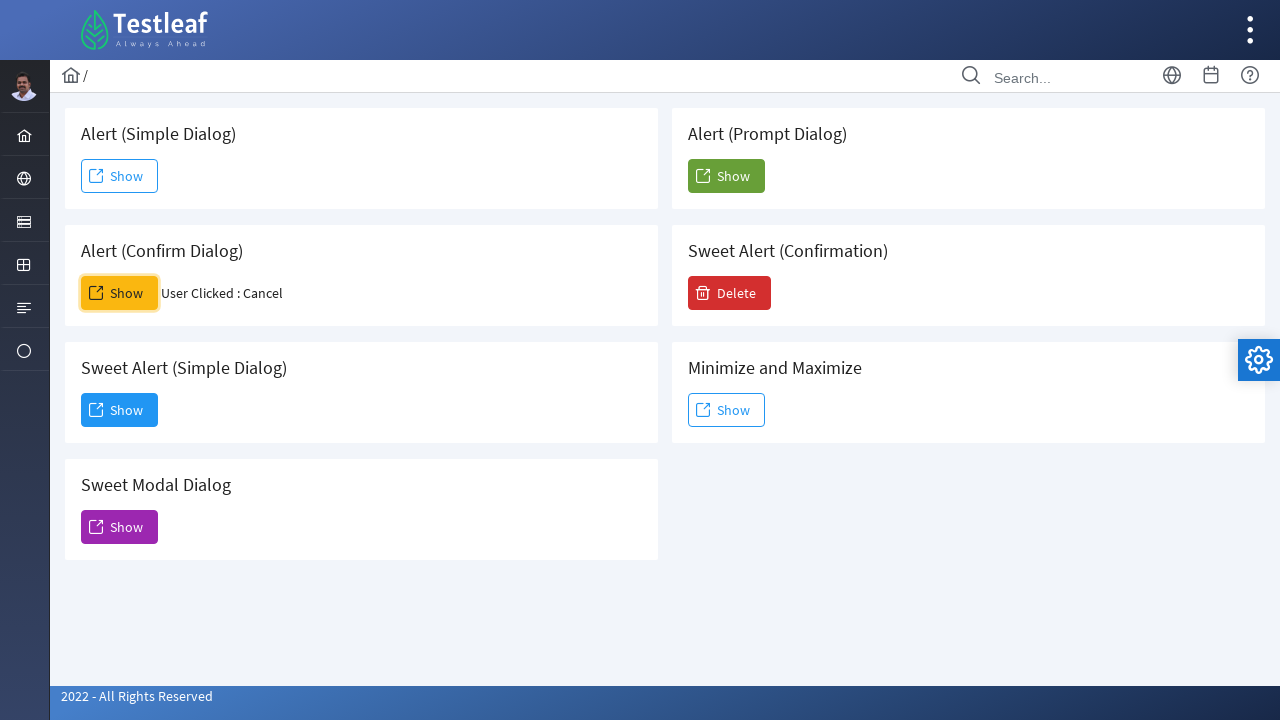